Tests browser window handle functionality by clicking a button to open a new window, switching to it, filling out a form with personal information, closing the child window, and then interacting with the main window.

Starting URL: https://www.hyrtutorials.com/p/window-handles-practice.html

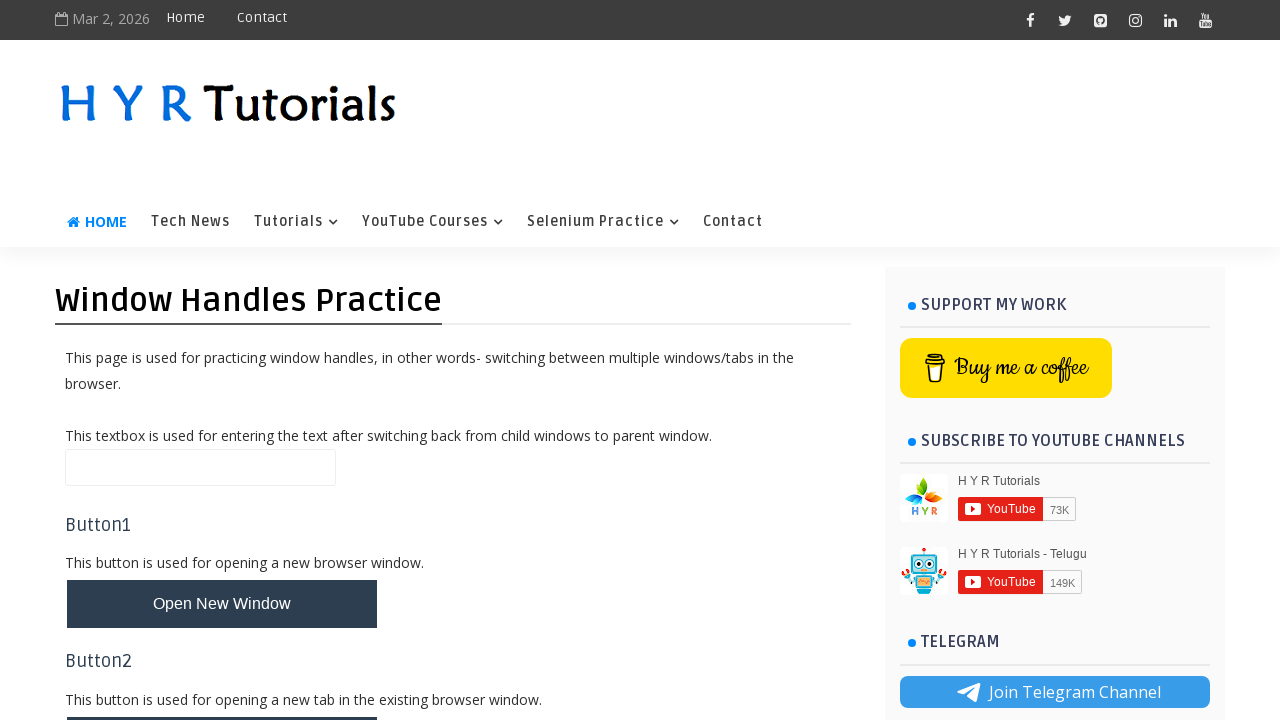

Clicked button to open new window at (222, 604) on #newWindowBtn
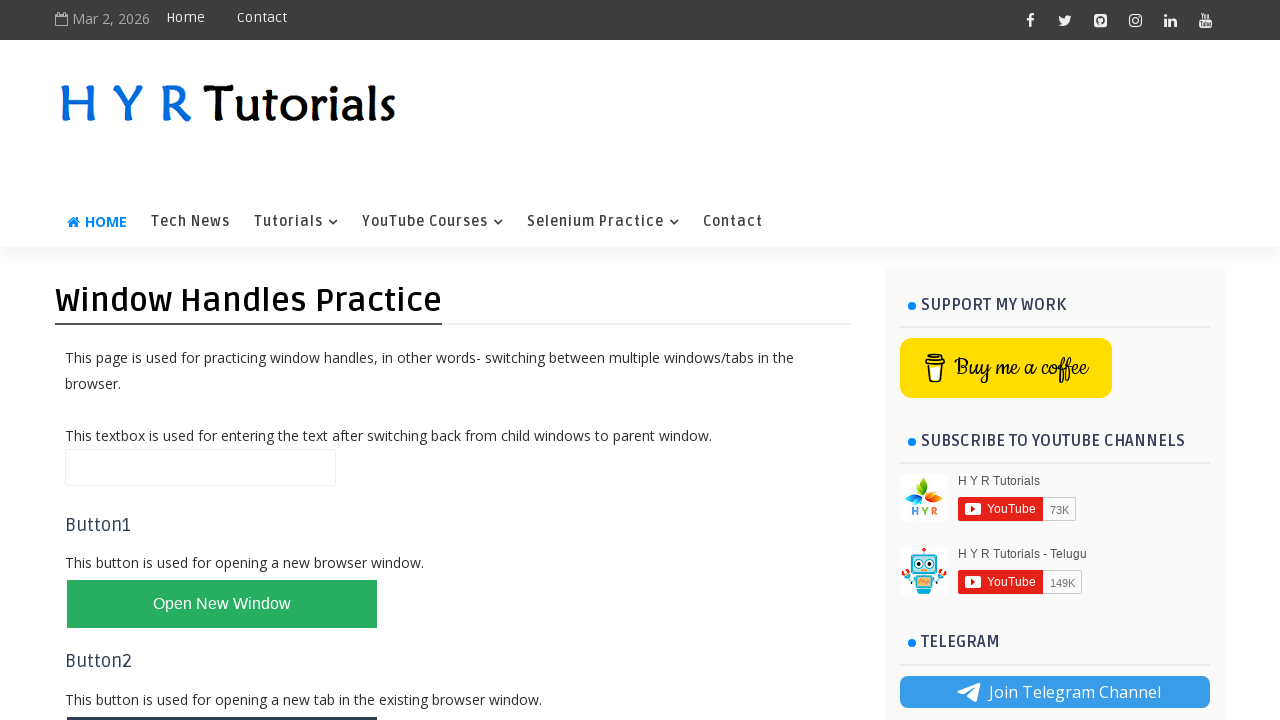

Child window opened and loaded
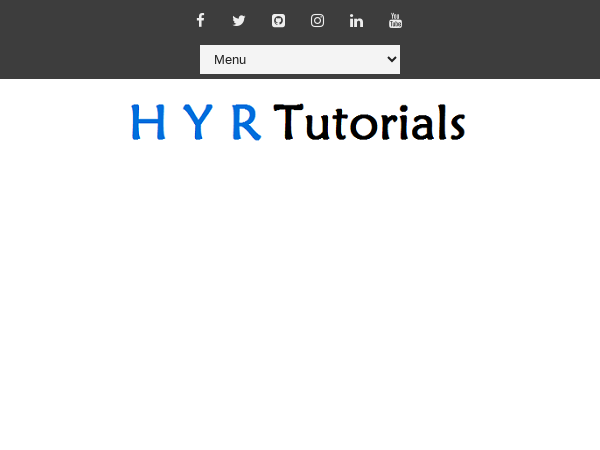

Filled first name field with 'Sunil Kumar' in child window on input#firstName
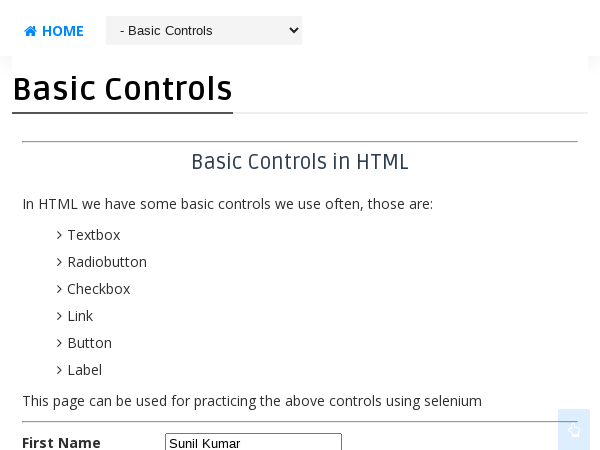

Filled last name field with 'Matangi' in child window on input#lastName
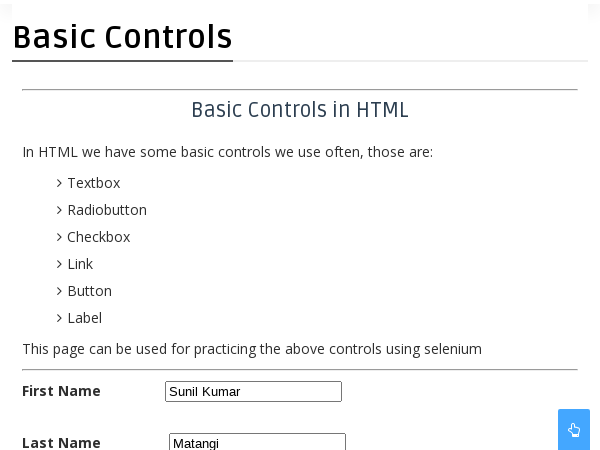

Selected female radio button in child window at (242, 225) on #femalerb
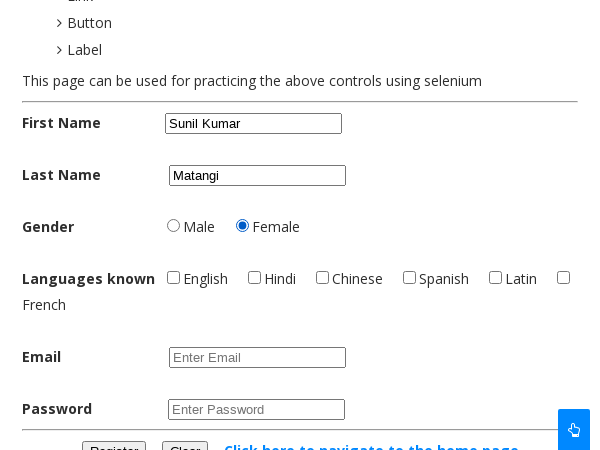

Selected French checkbox in child window at (564, 277) on input#frenchchbx
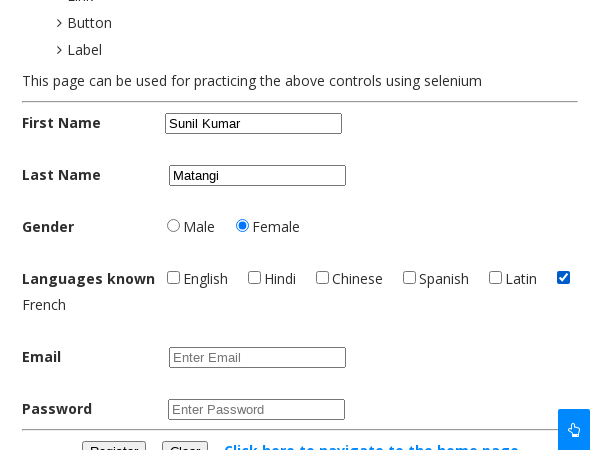

Closed child window
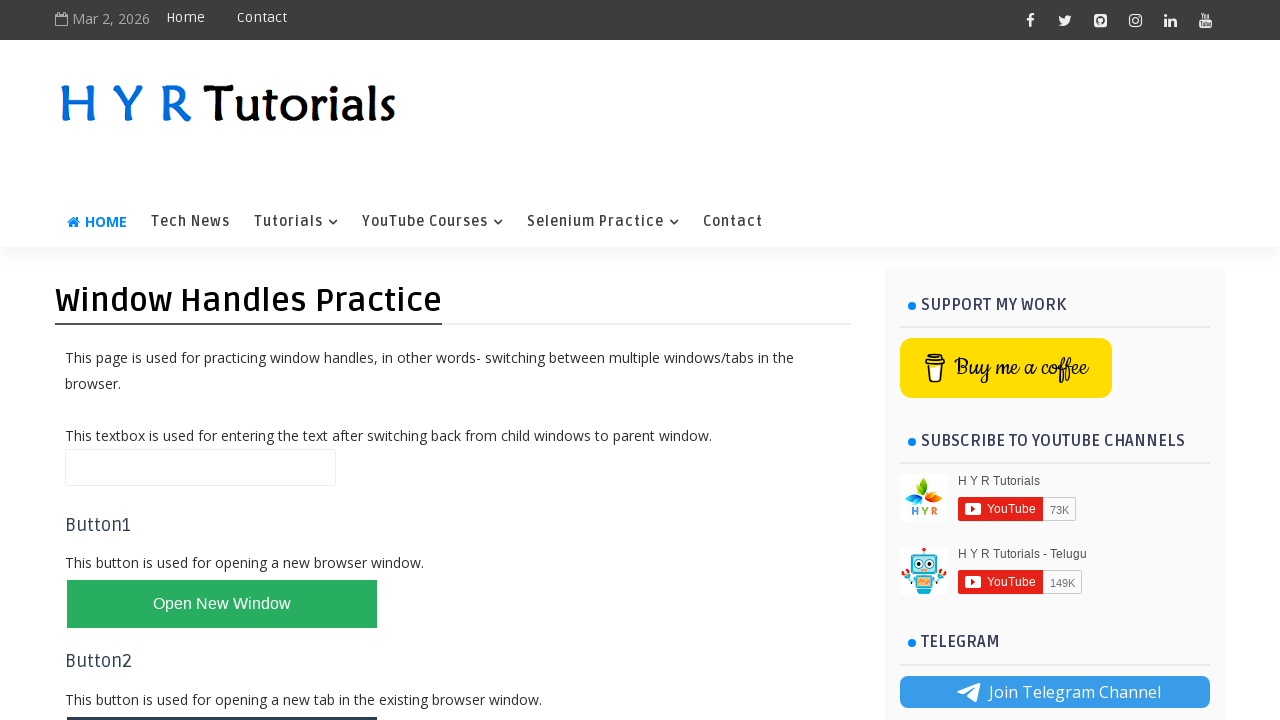

Filled name field with 'This is COOL STUFF' in main window on input#name
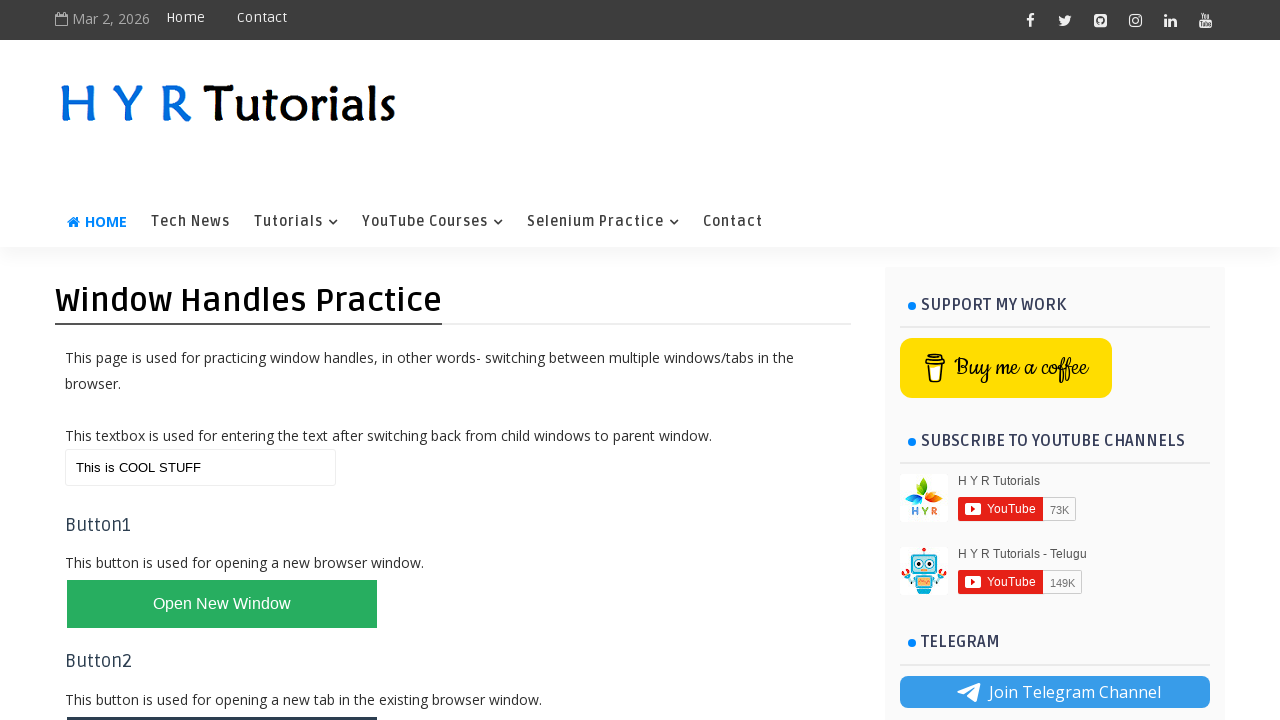

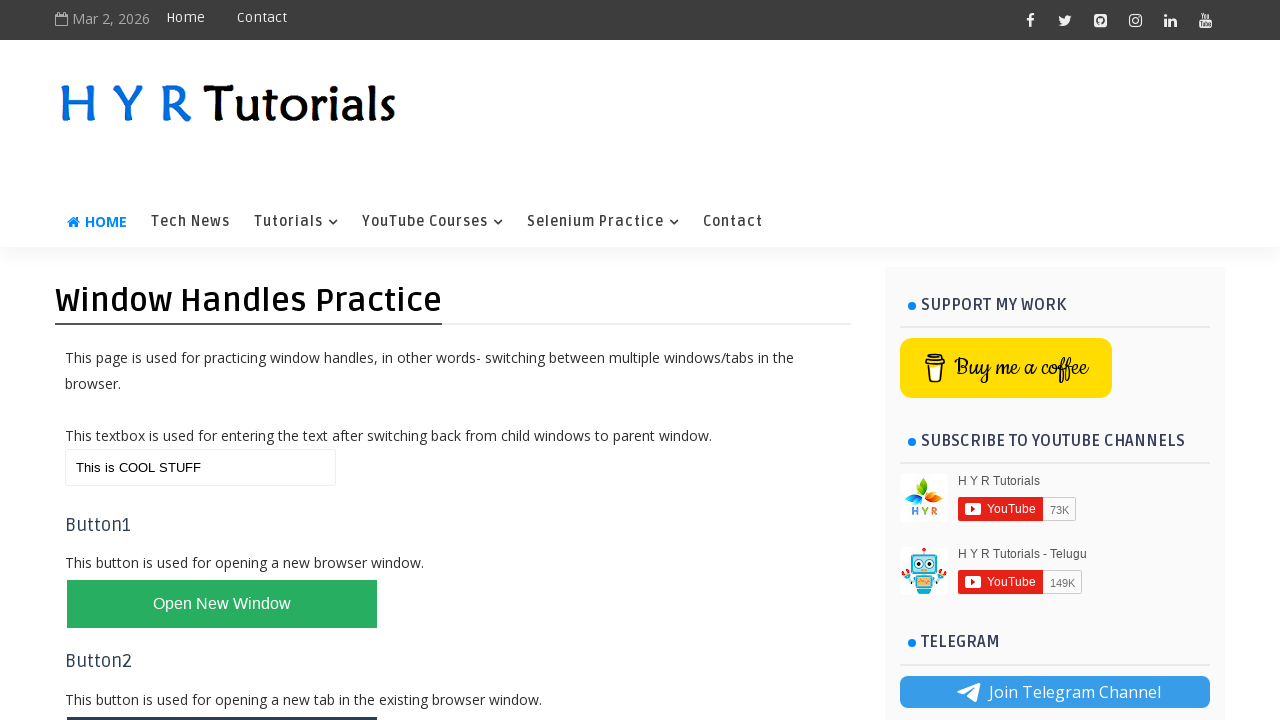